Tests window switching functionality by opening a new window through a link and switching between parent and child windows

Starting URL: https://the-internet.herokuapp.com/

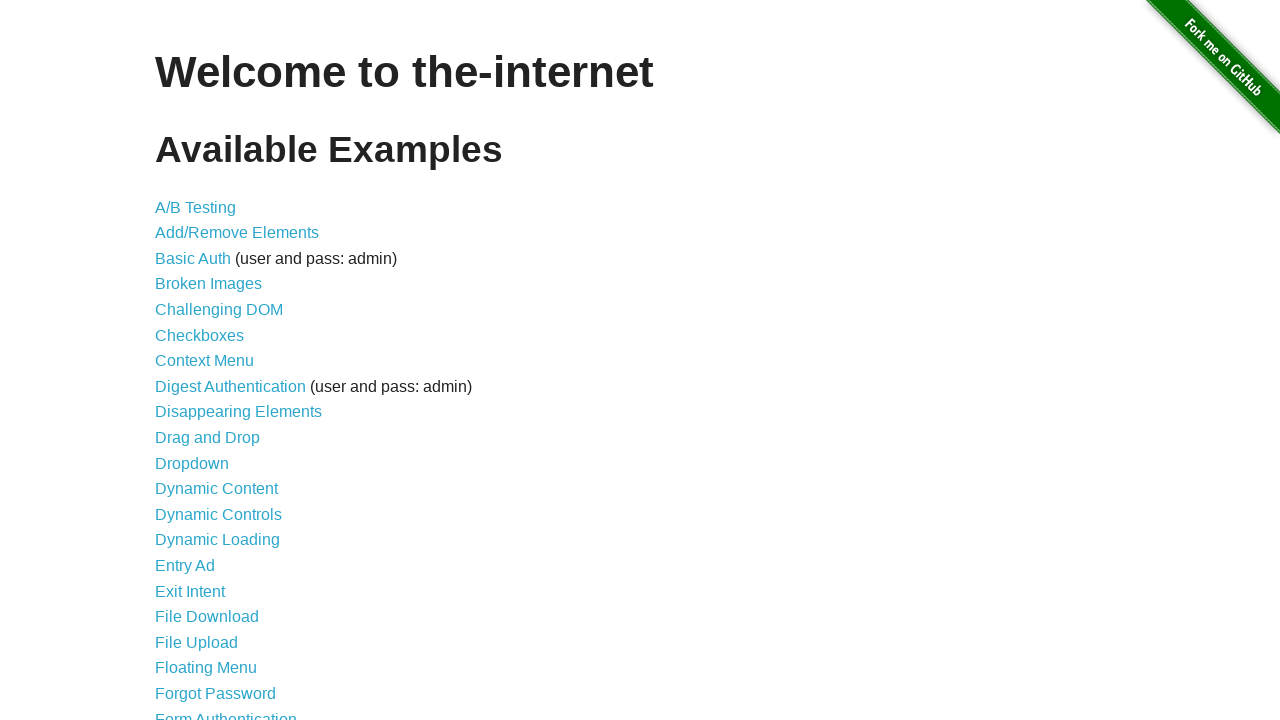

Clicked on Multiple Windows link at (218, 369) on text=Multiple Windows
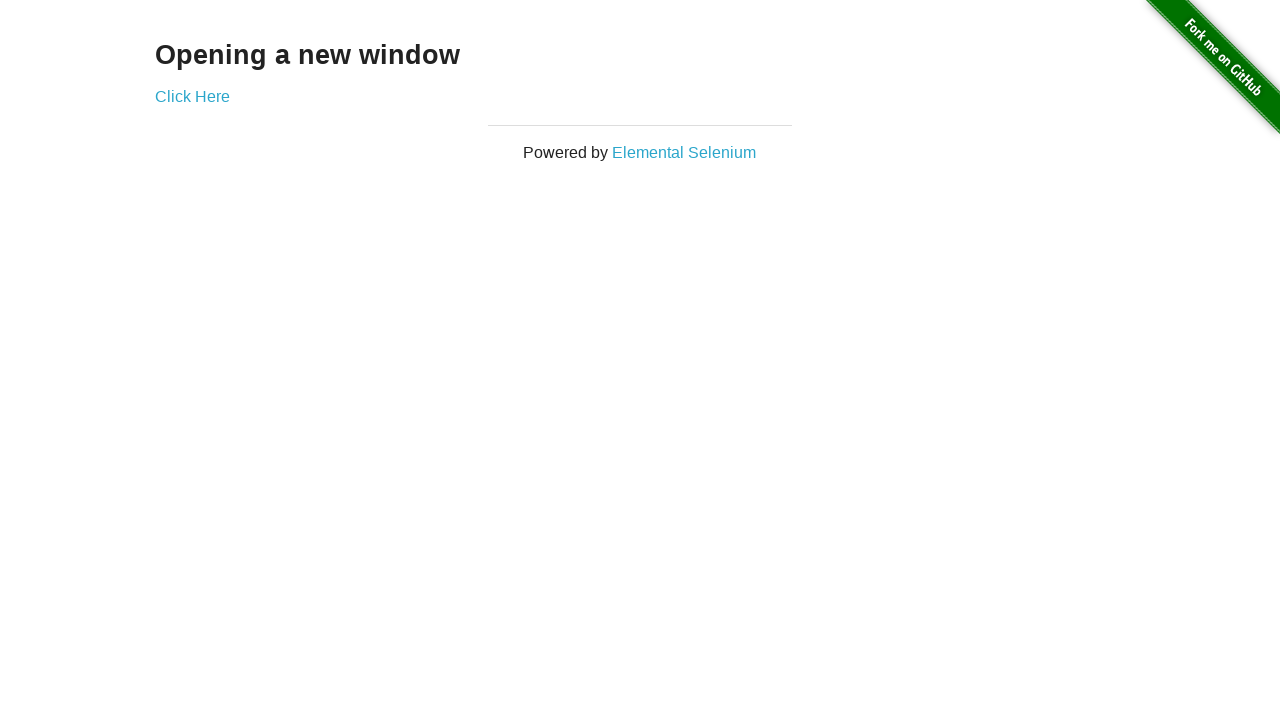

Opened new window through link click at (192, 96) on .example a
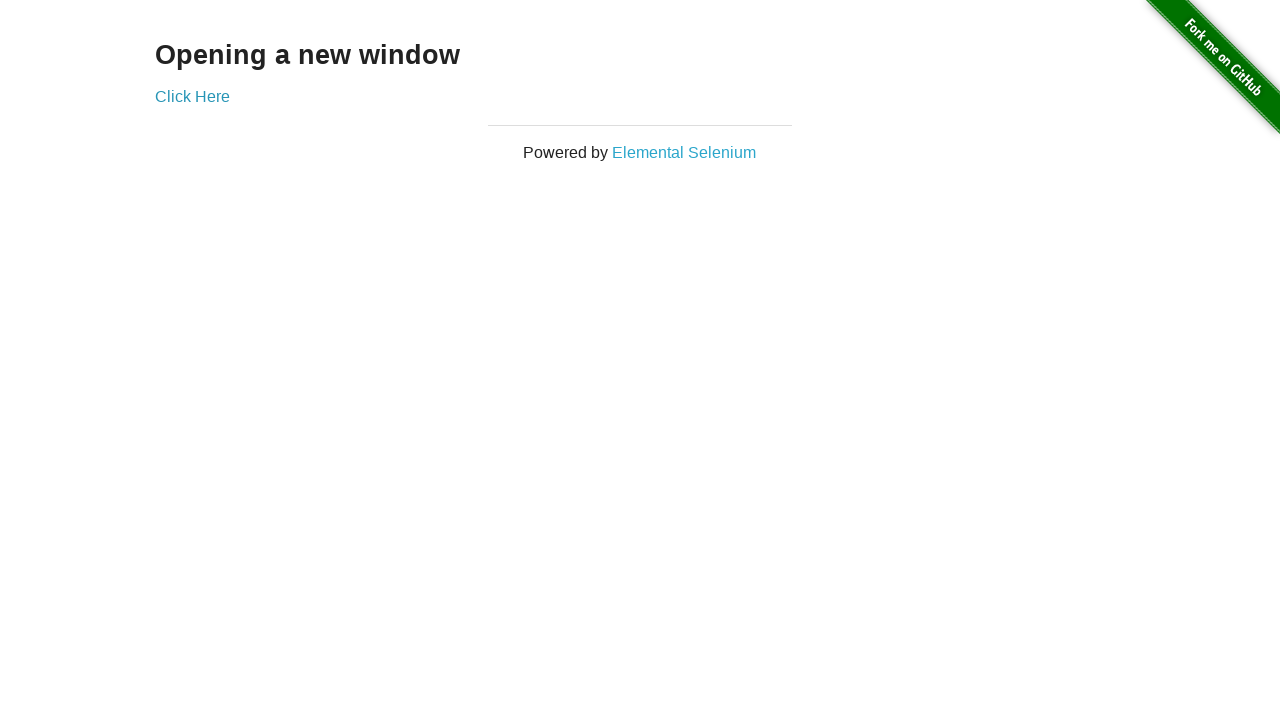

Retrieved child window text: New Window
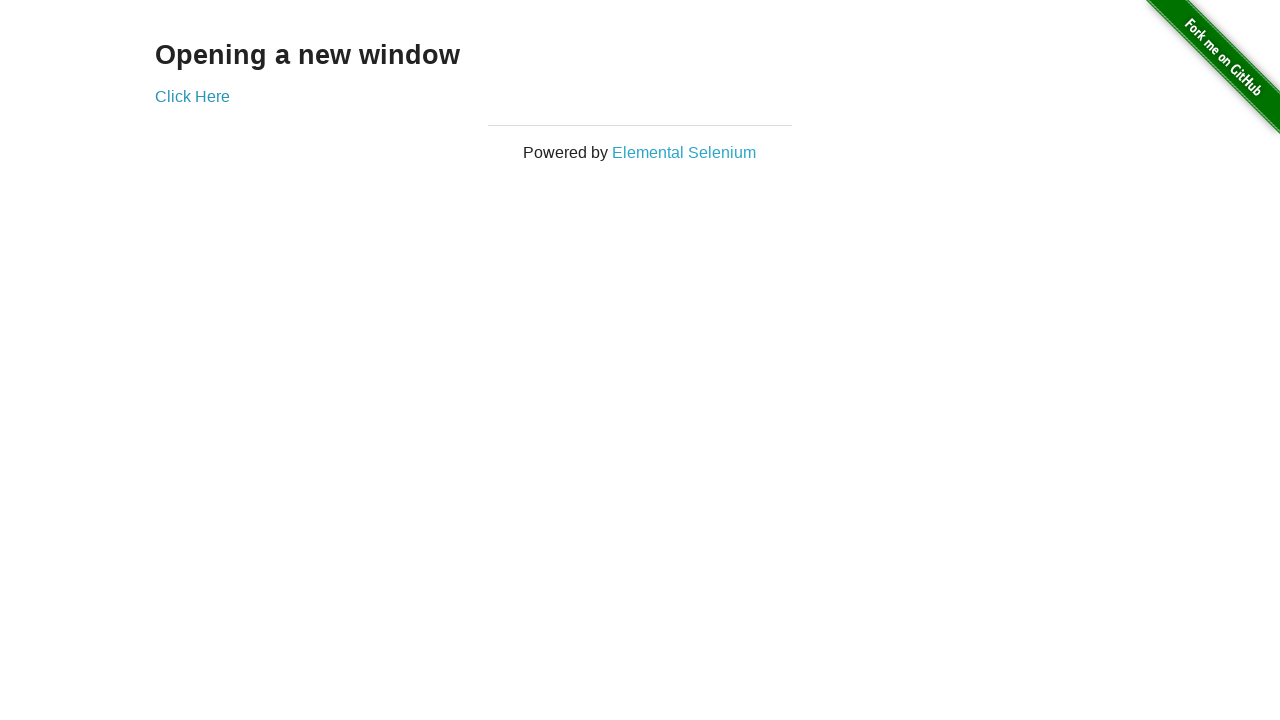

Retrieved parent window text: Opening a new window
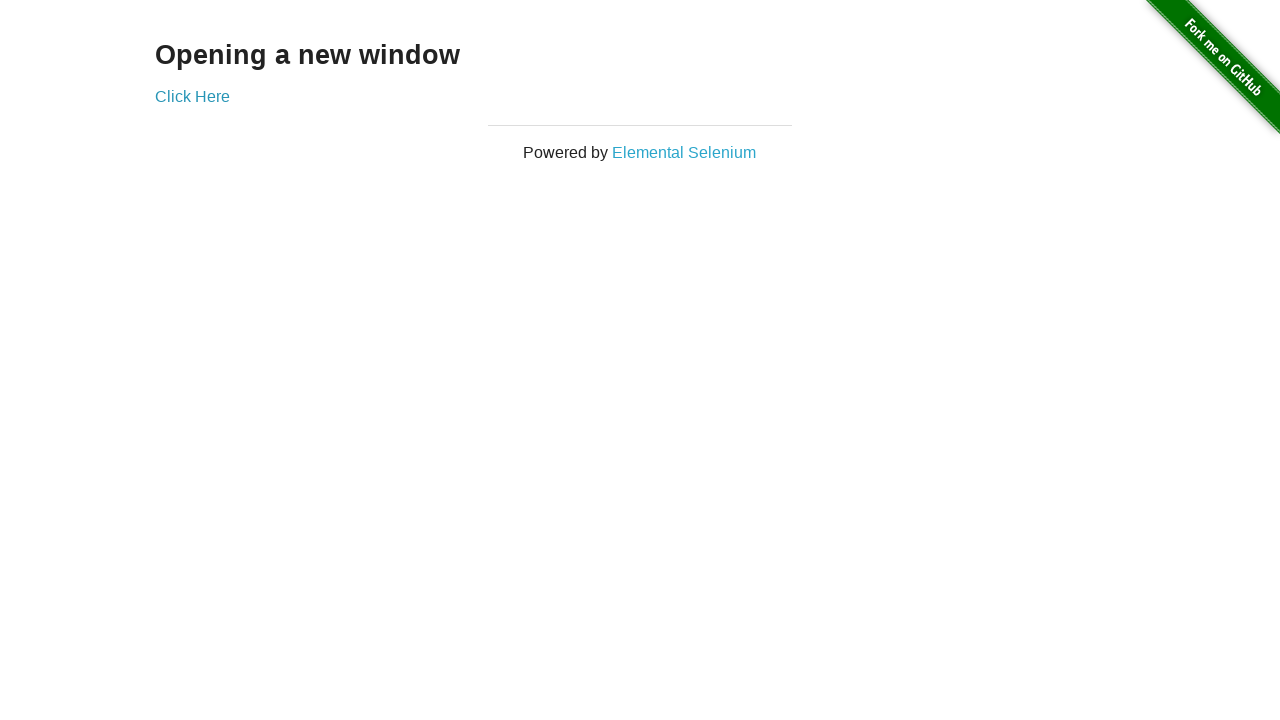

Closed child window
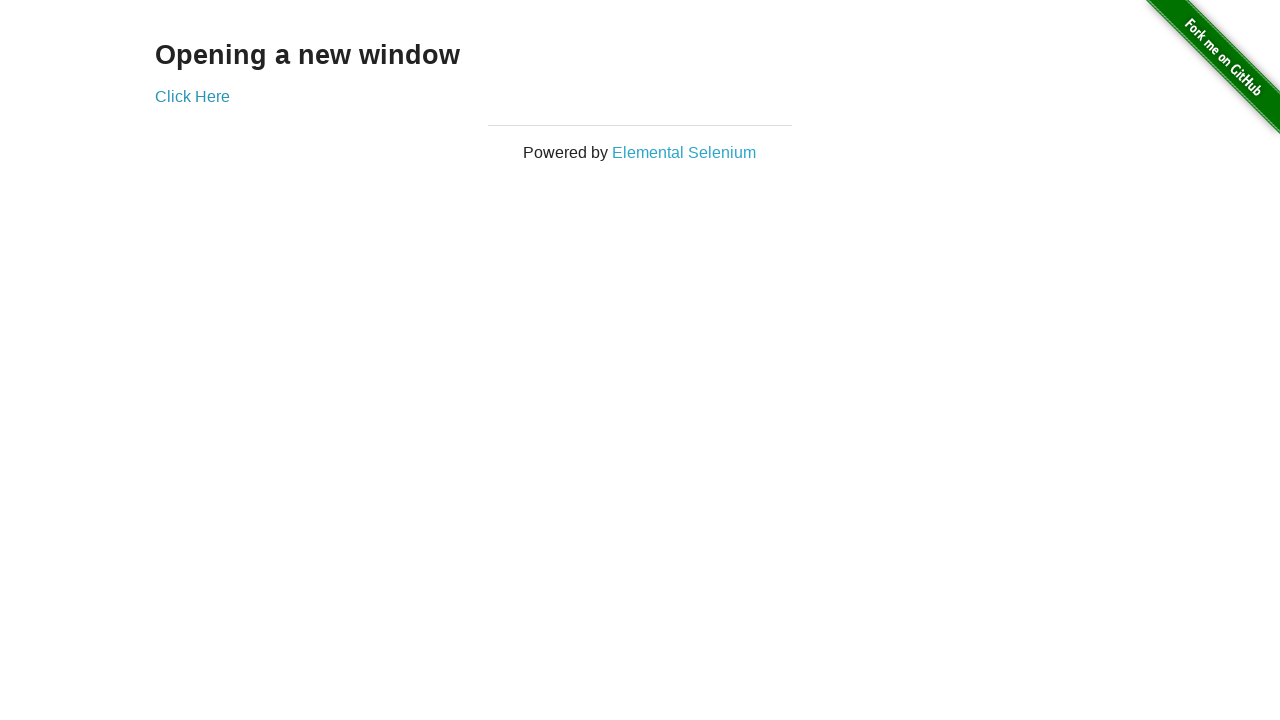

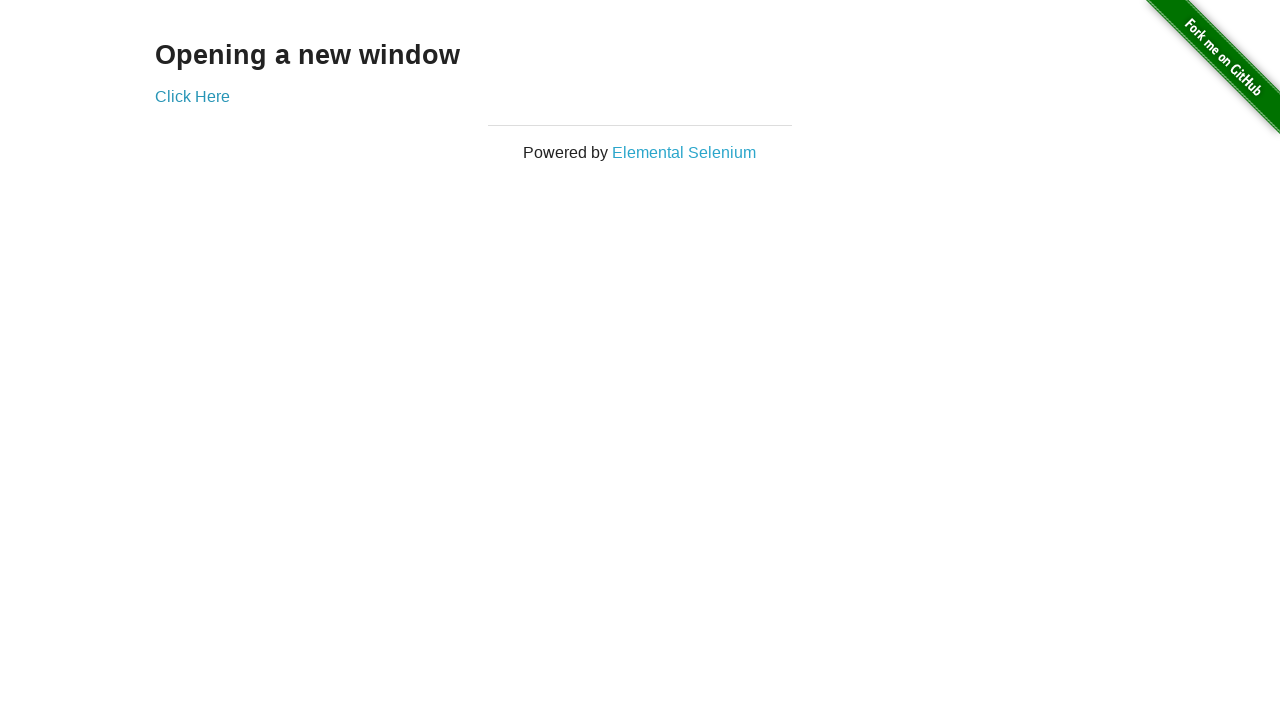